Tests password field validation on Mailchimp signup form by entering different password patterns and verifying validation messages

Starting URL: https://login.mailchimp.com/signup/

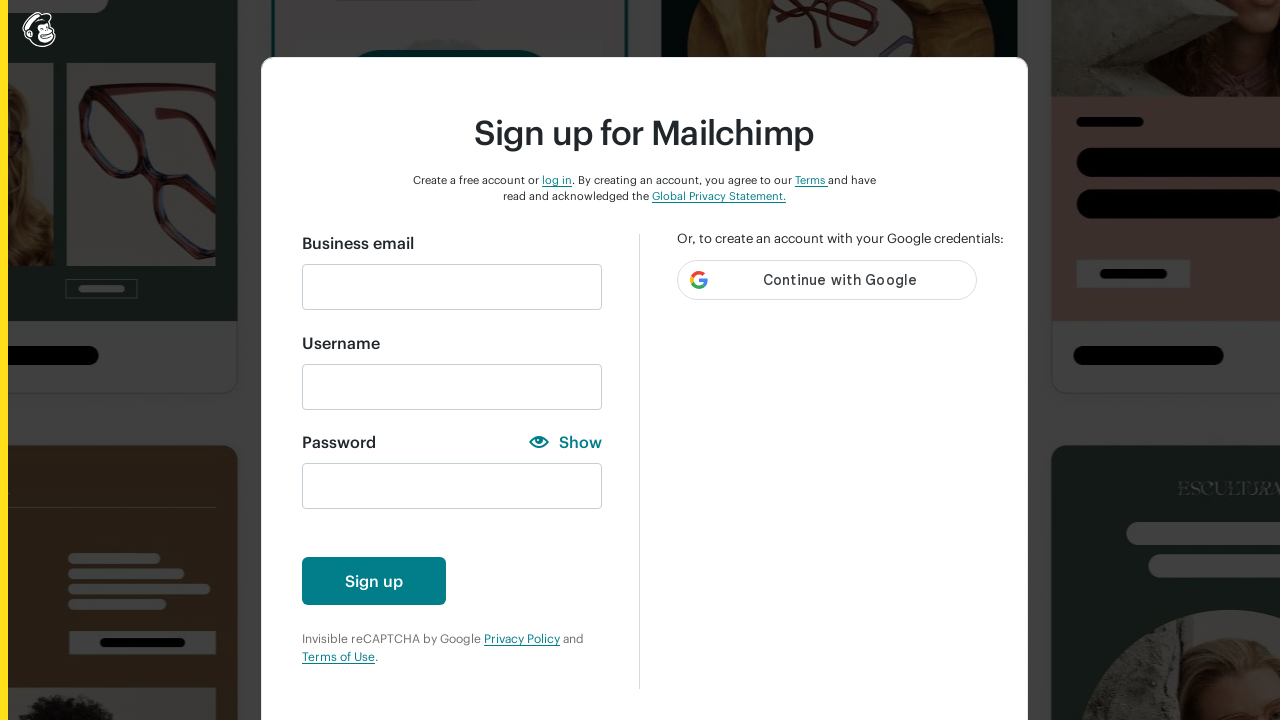

Filled email field with 'abc@gmail.com' on xpath=//input[@id='email']
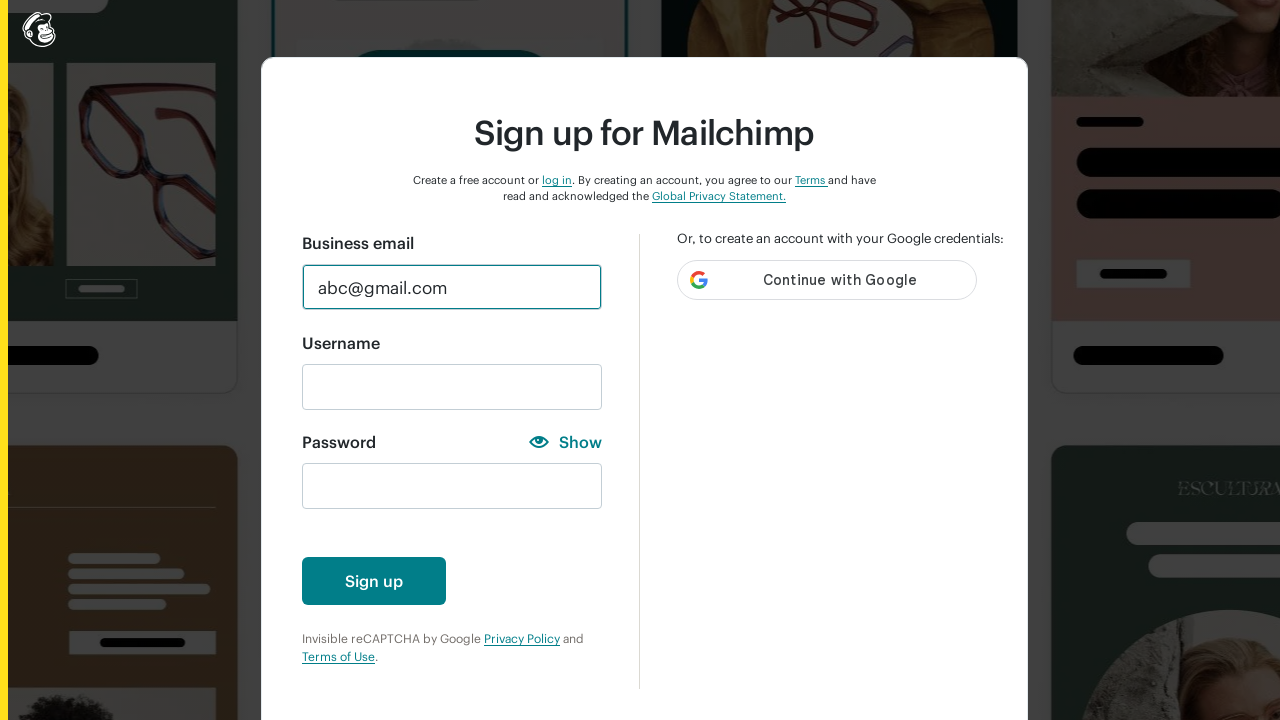

Pressed Tab to move focus from email field on xpath=//input[@id='email']
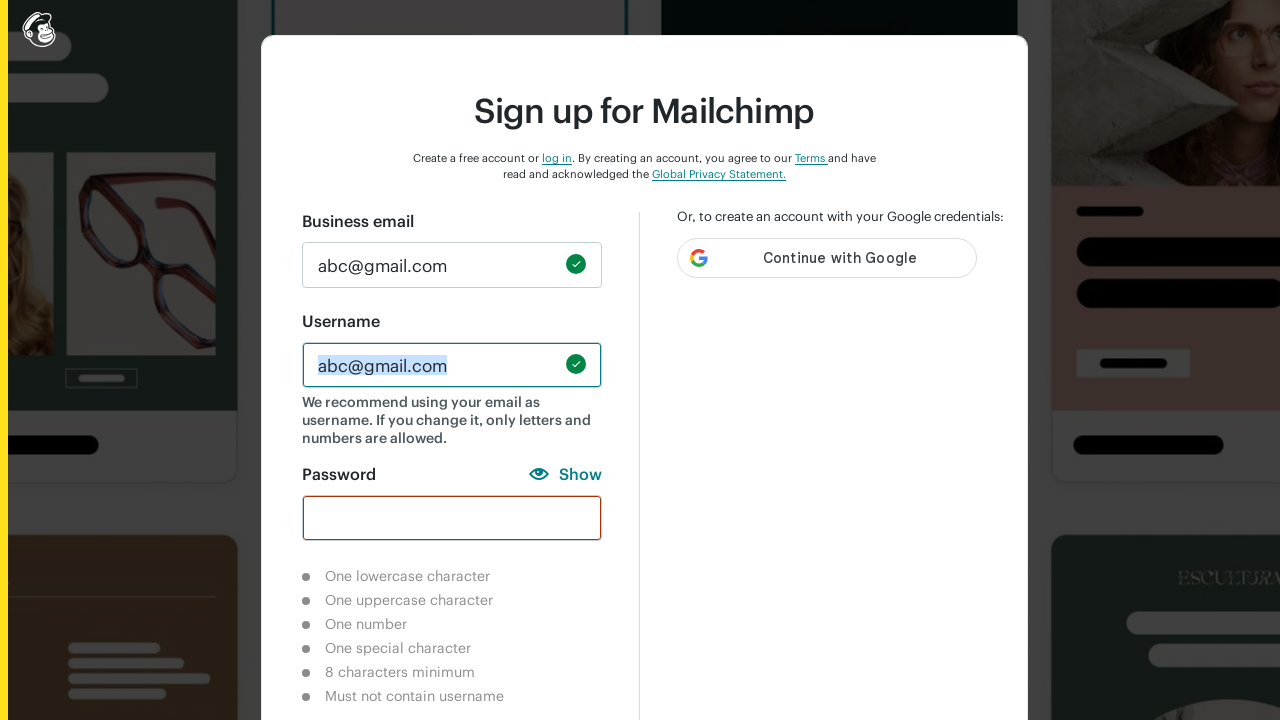

Filled password field with '12345' (numbers only) on xpath=//input[@id='new_password']
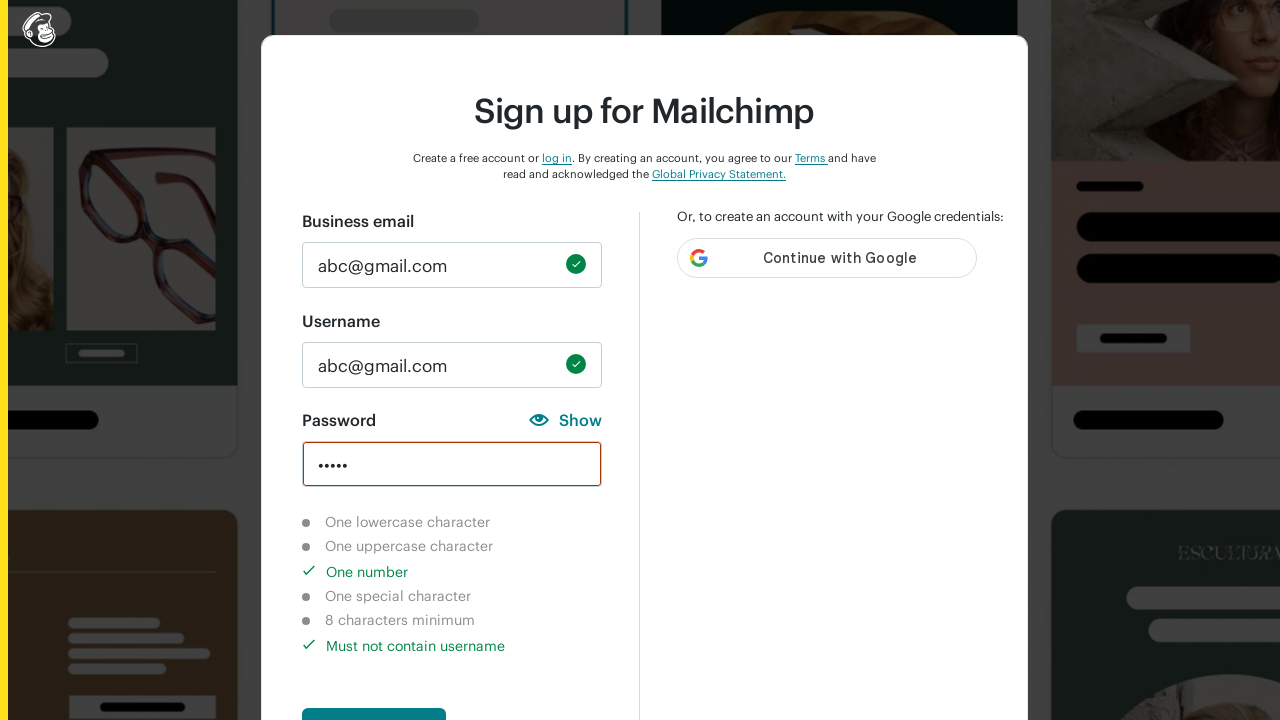

Pressed Tab to trigger password validation on xpath=//input[@id='new_password']
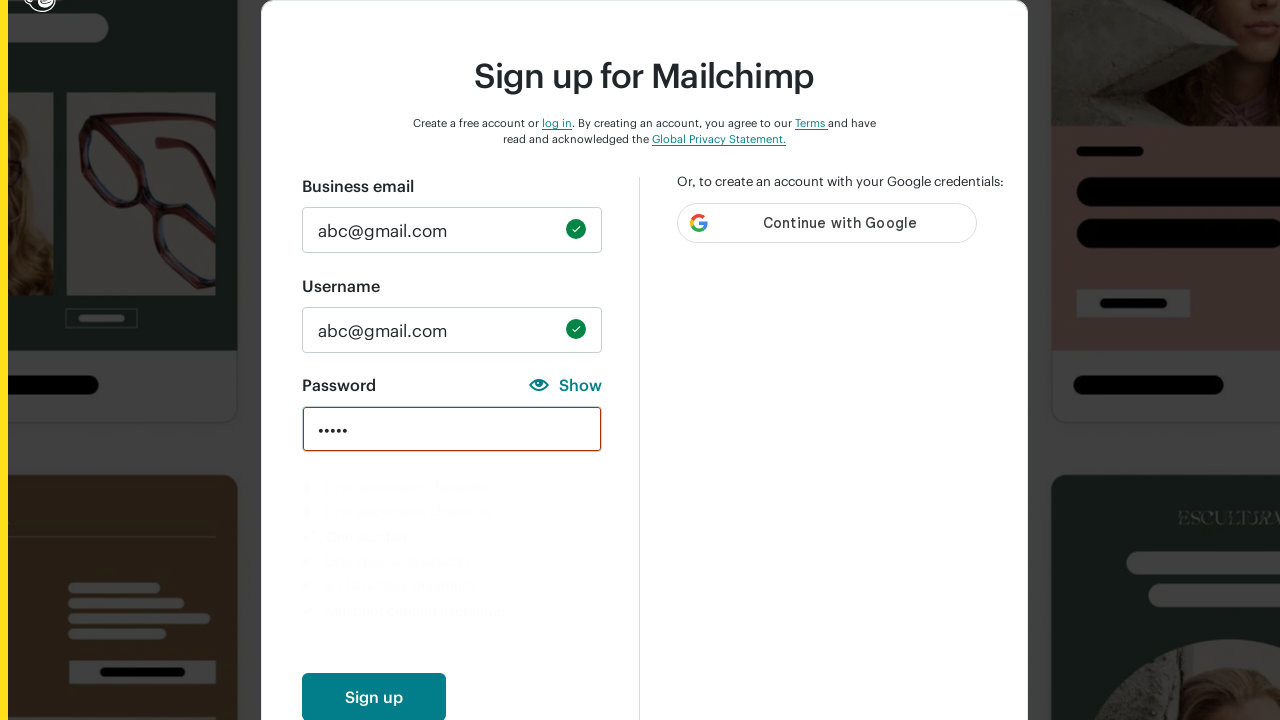

Verified lowercase character validation shows as not completed
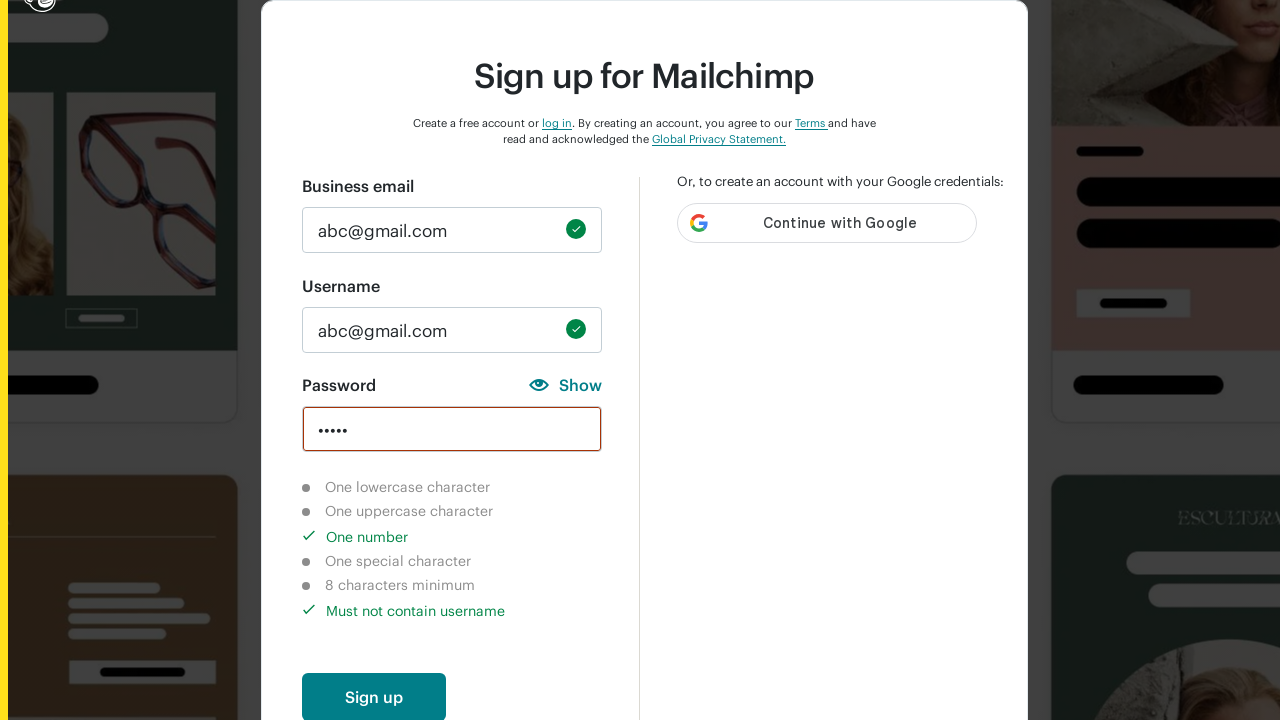

Verified uppercase character validation shows as not completed
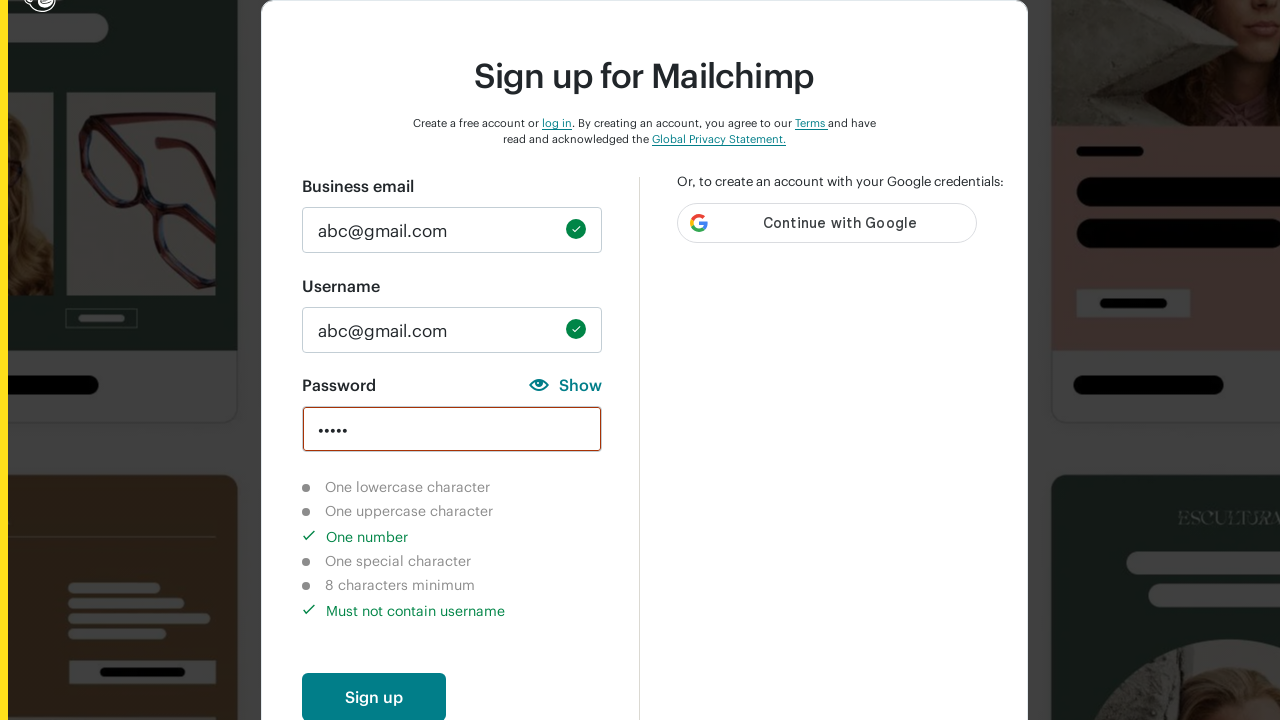

Verified number character validation shows as completed
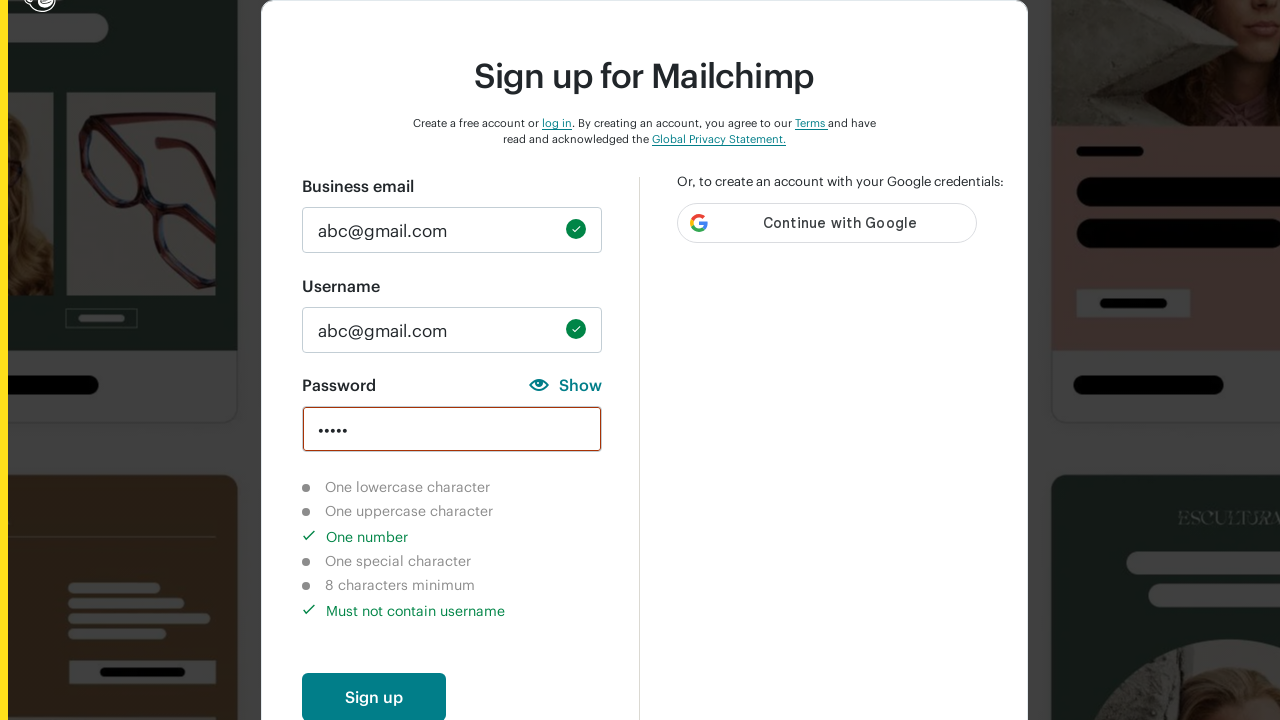

Verified special character validation shows as not completed
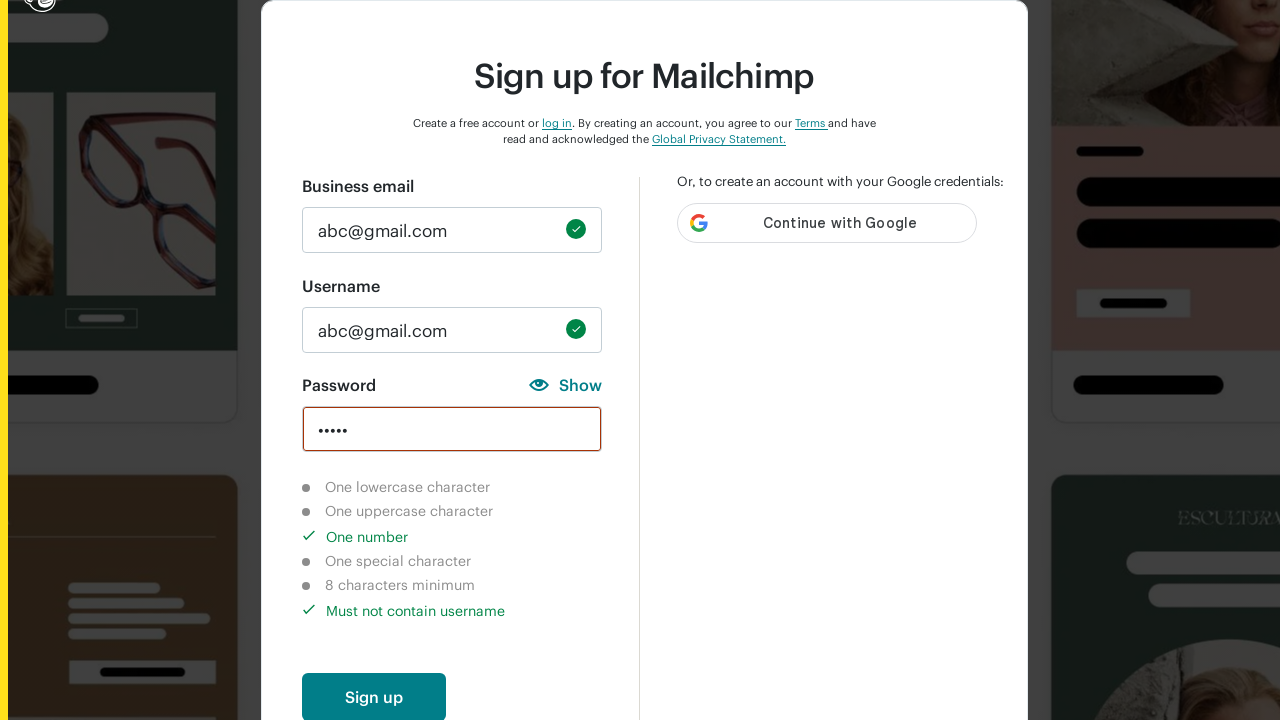

Verified 8-character minimum validation shows as not completed
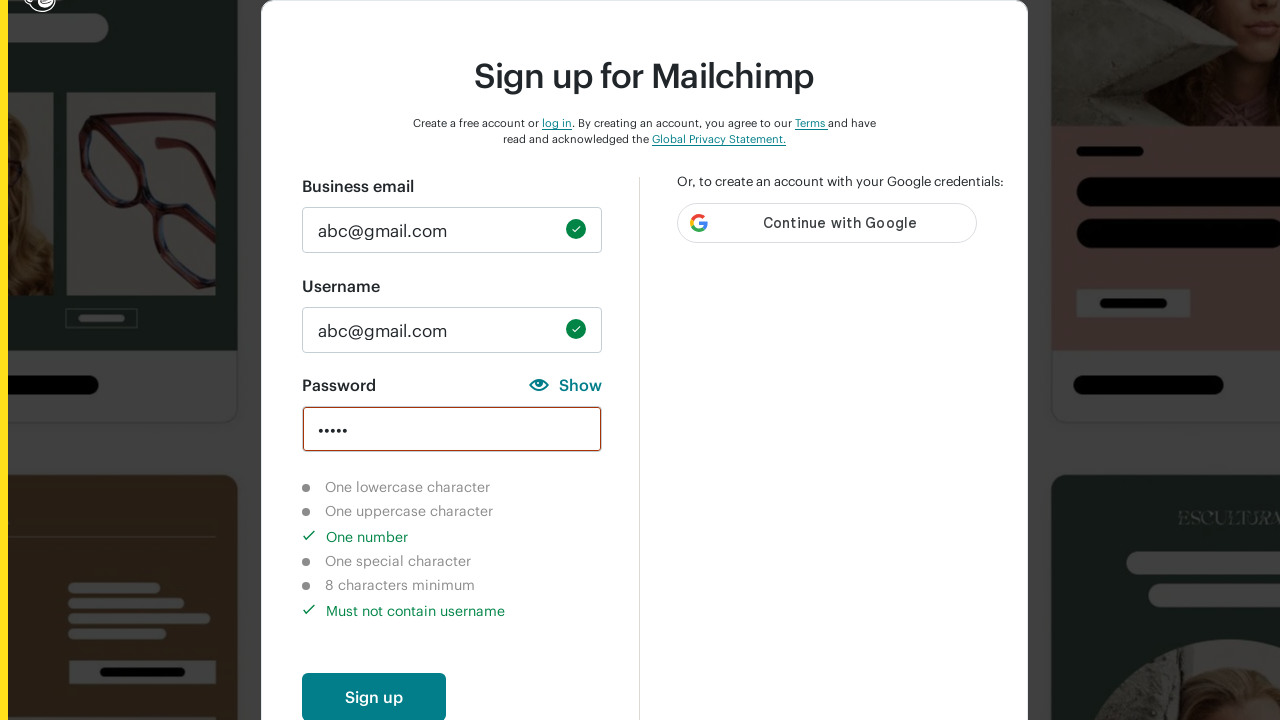

Verified username check validation shows as completed
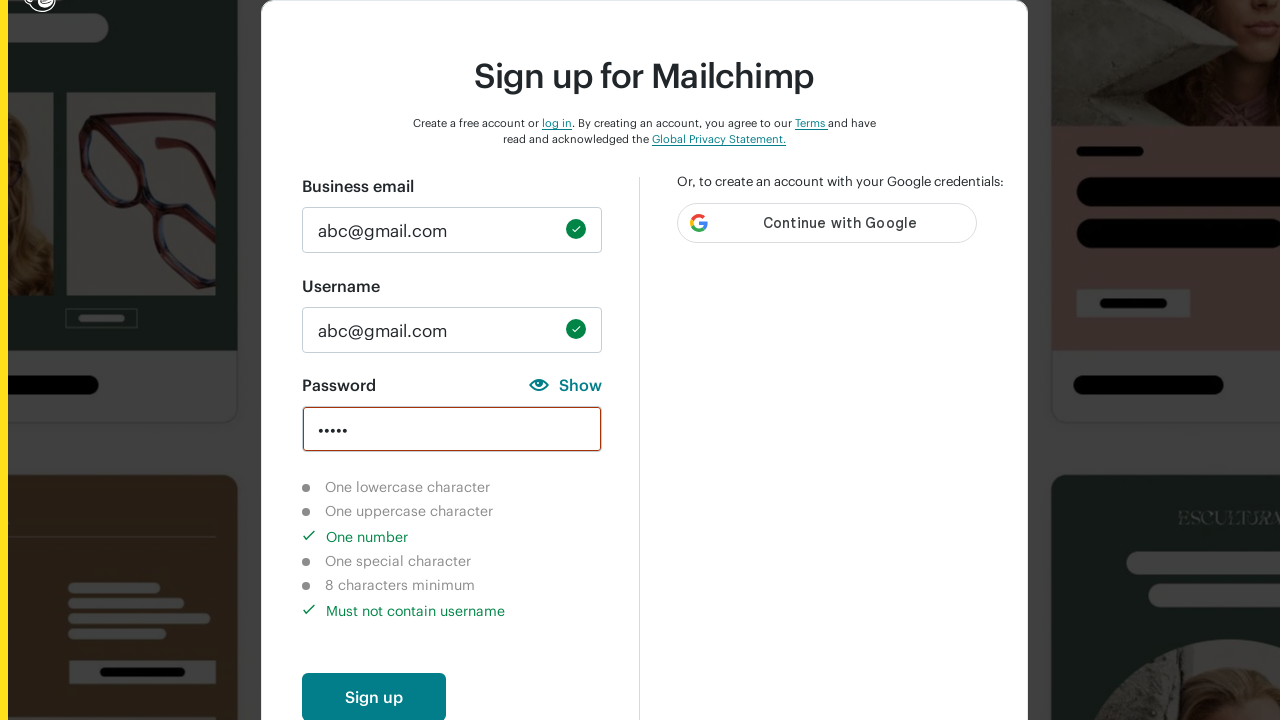

Cleared password field on xpath=//input[@id='new_password']
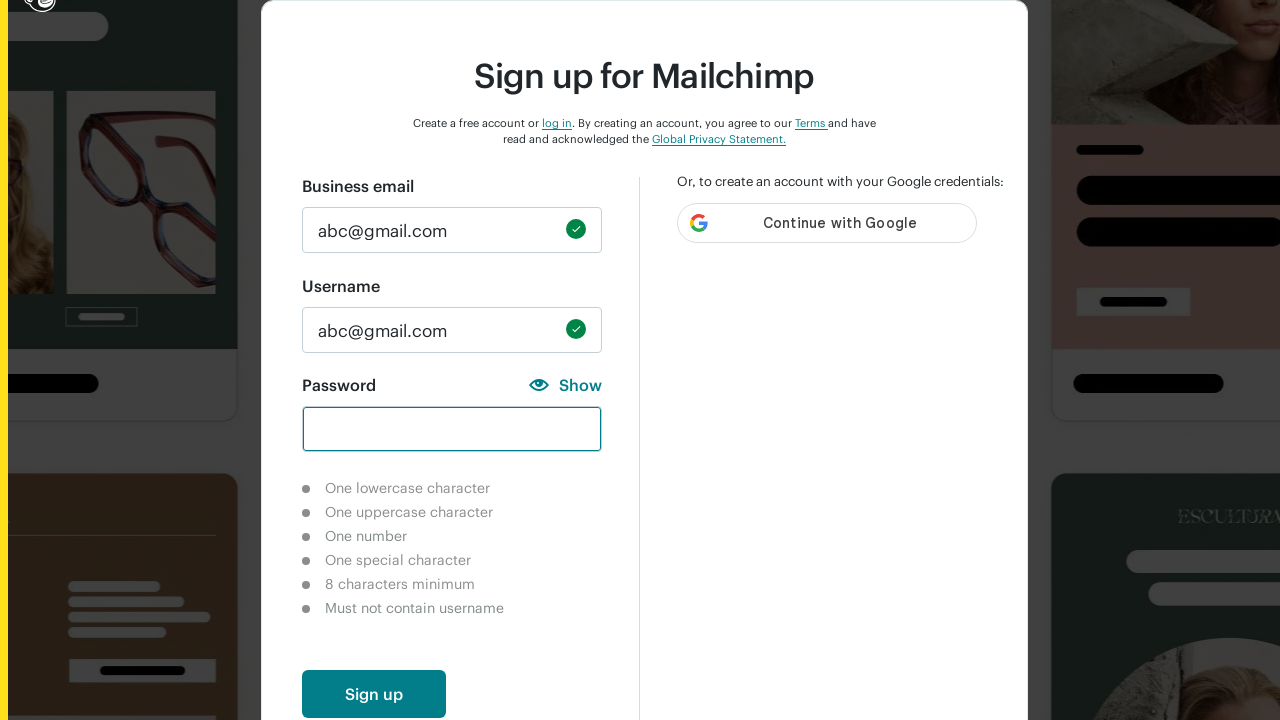

Filled password field with 'bmg' (lowercase only) on xpath=//input[@id='new_password']
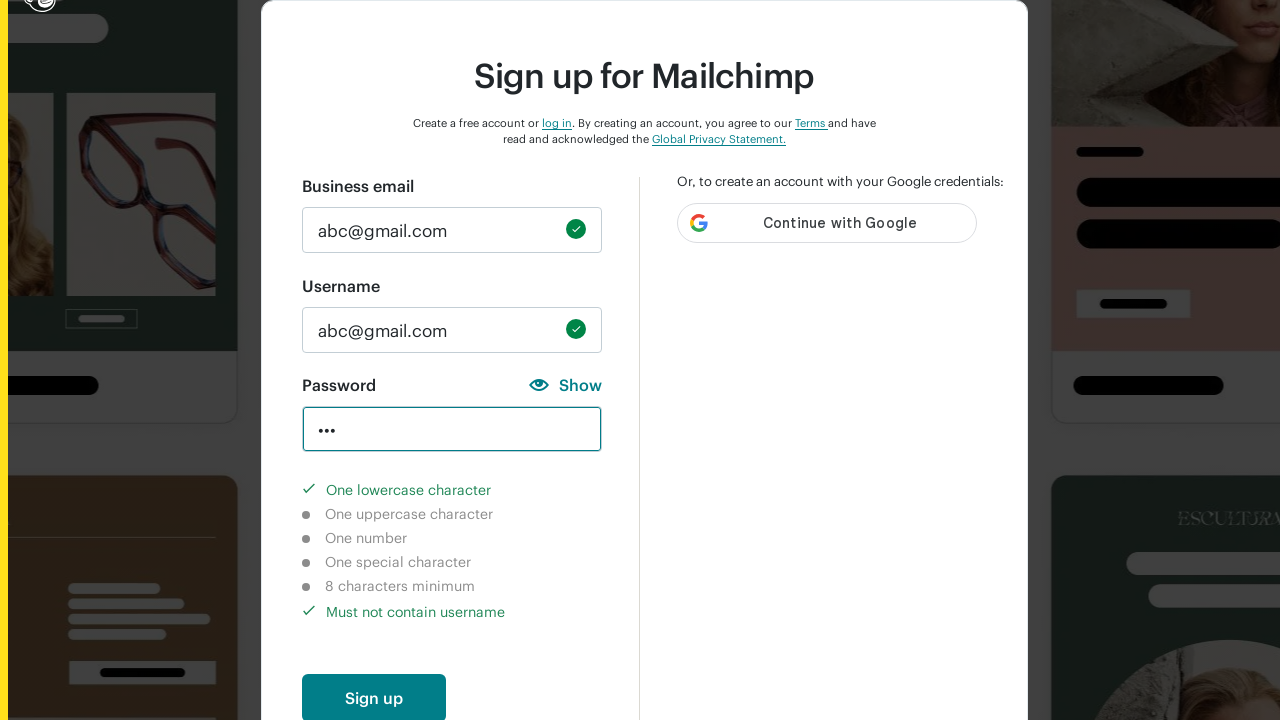

Pressed Tab to trigger password validation for lowercase-only password on xpath=//input[@id='new_password']
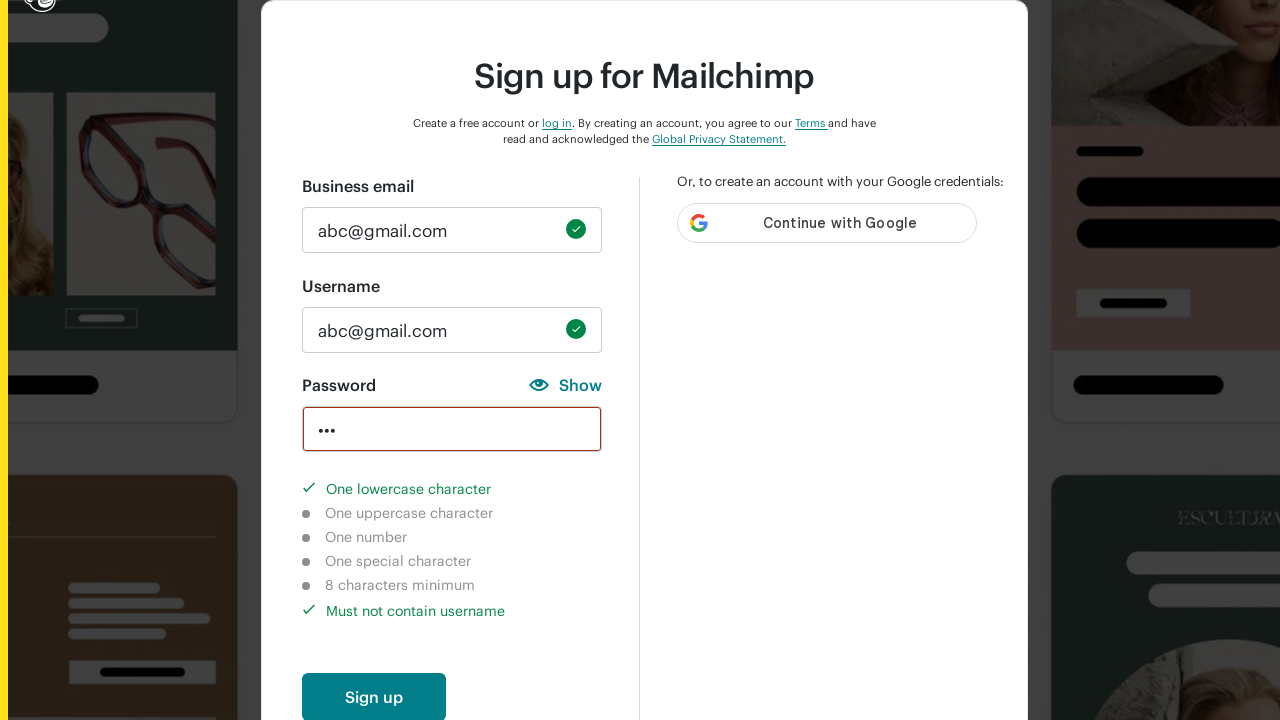

Verified lowercase character validation shows as completed
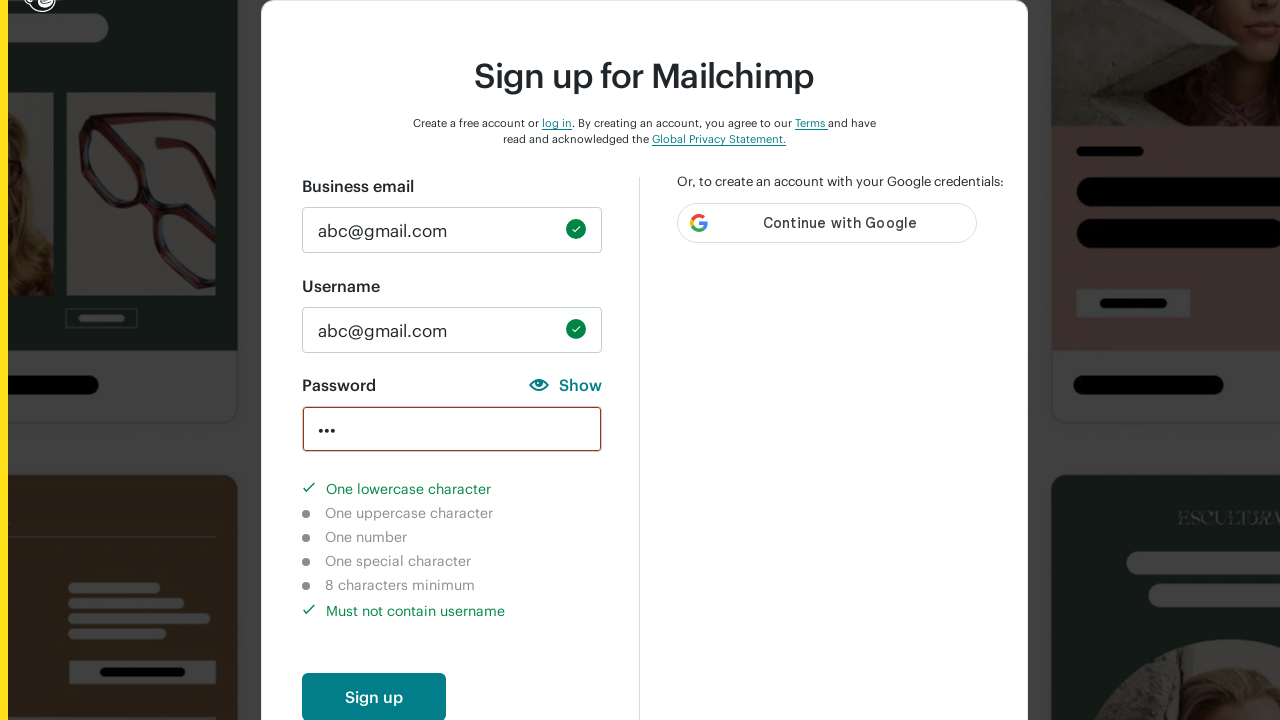

Verified uppercase character validation shows as not completed
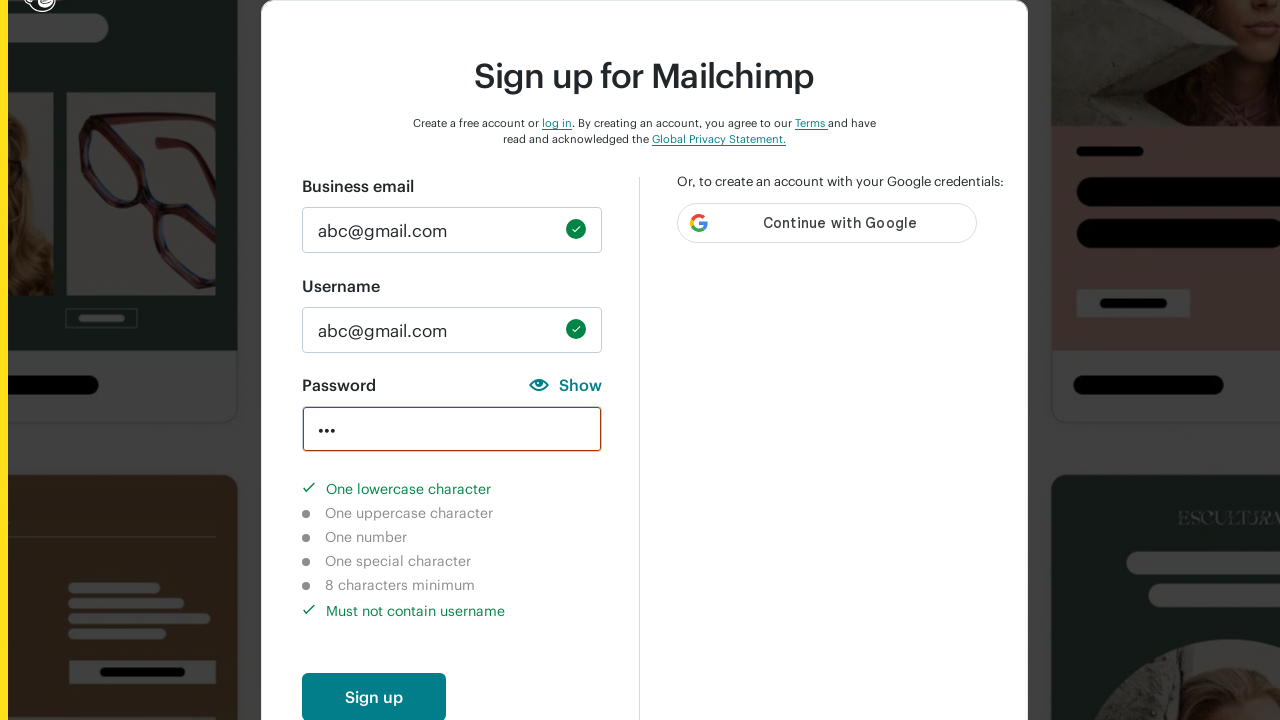

Verified number character validation shows as not completed
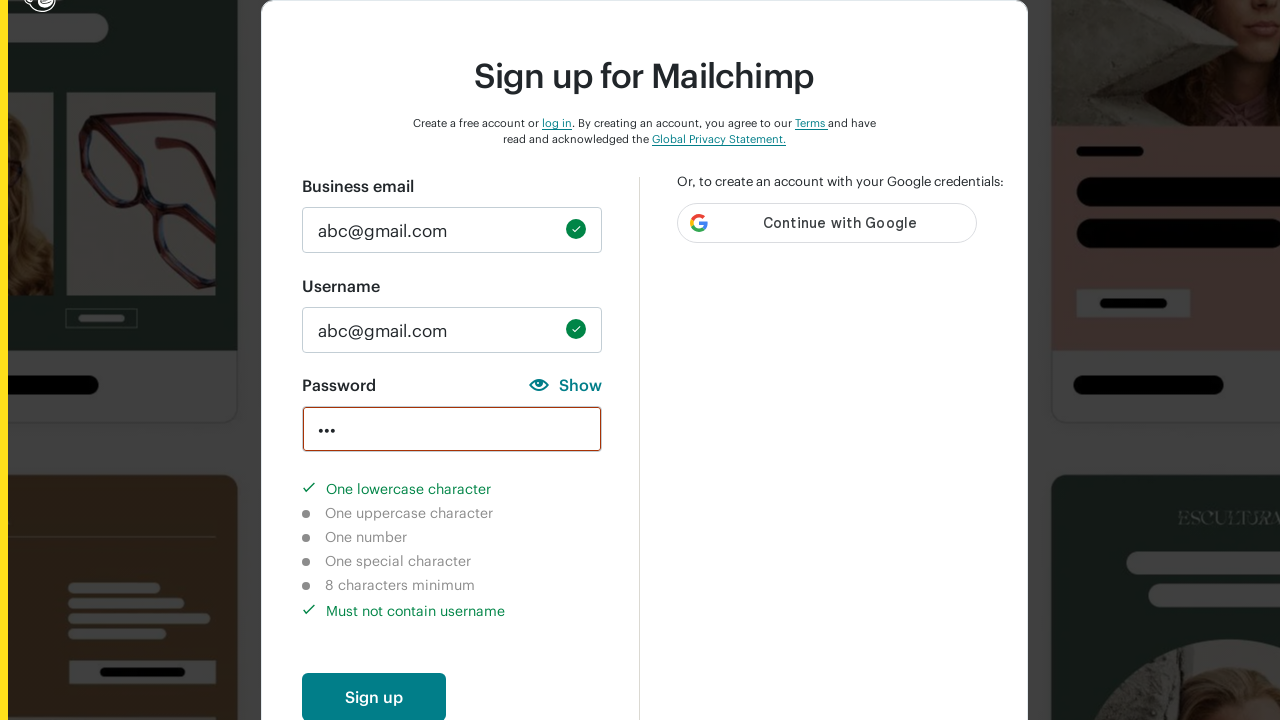

Verified special character validation shows as not completed
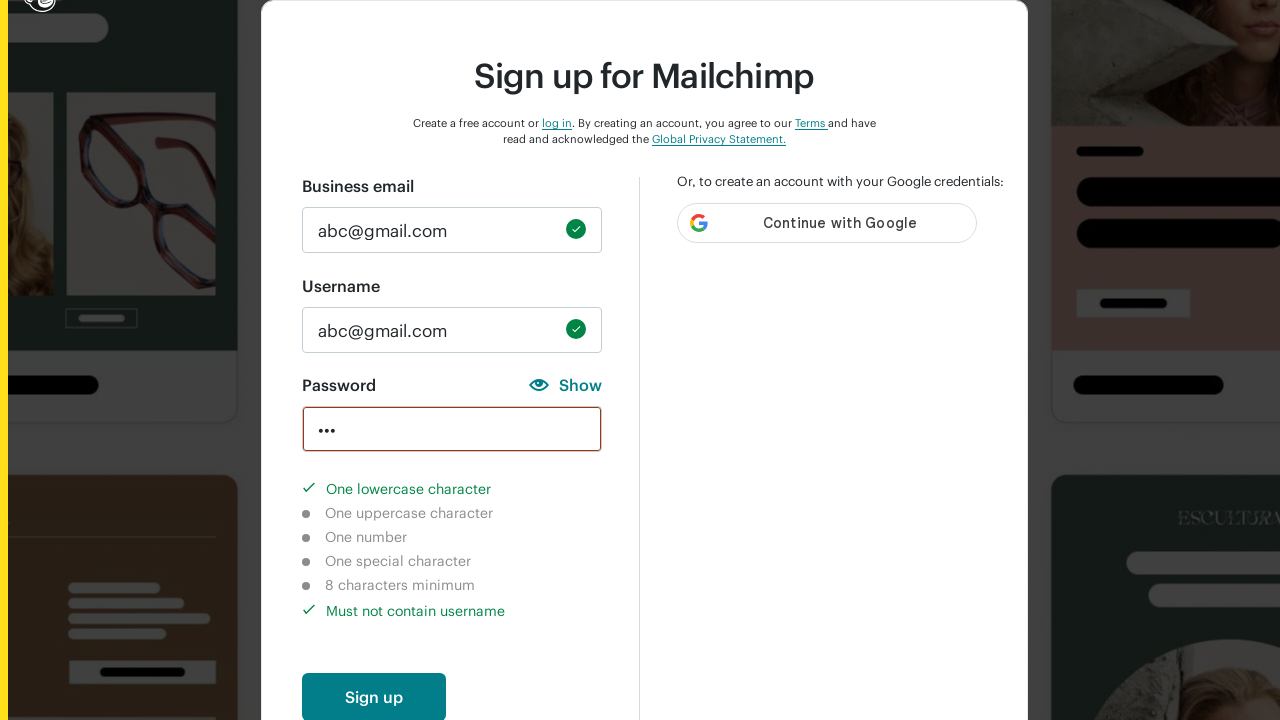

Verified 8-character minimum validation shows as not completed
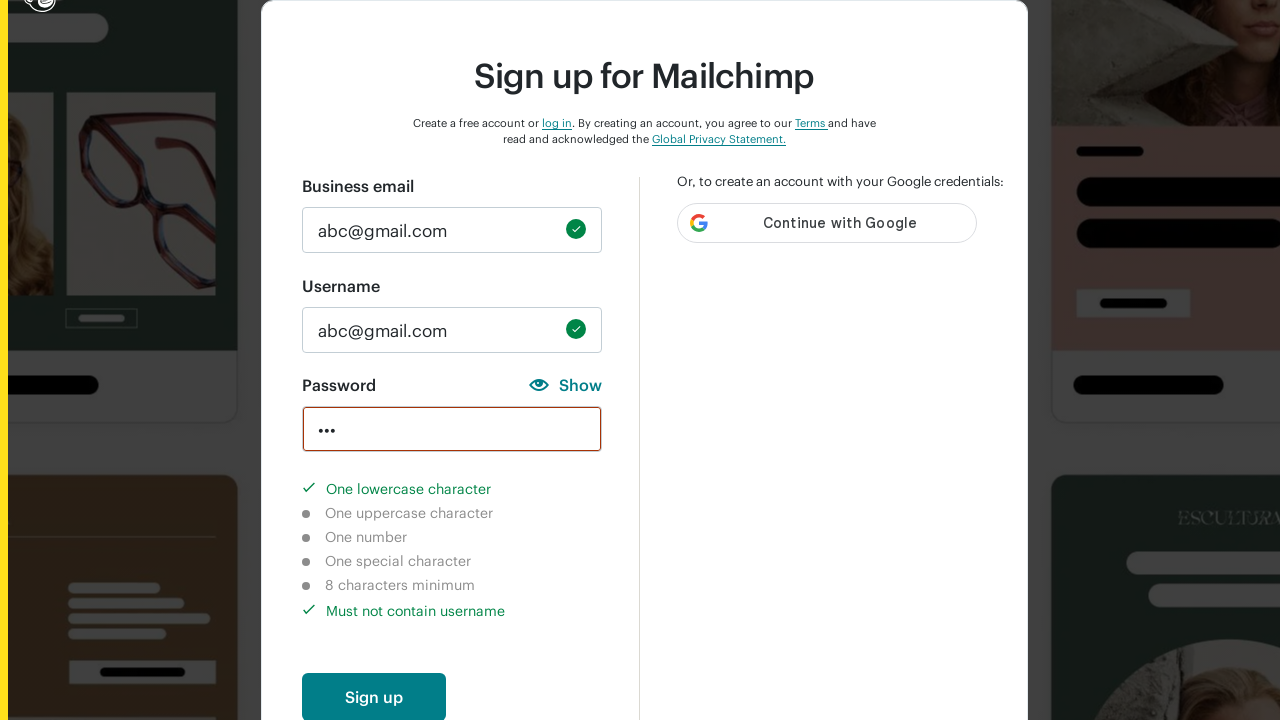

Verified username check validation shows as completed
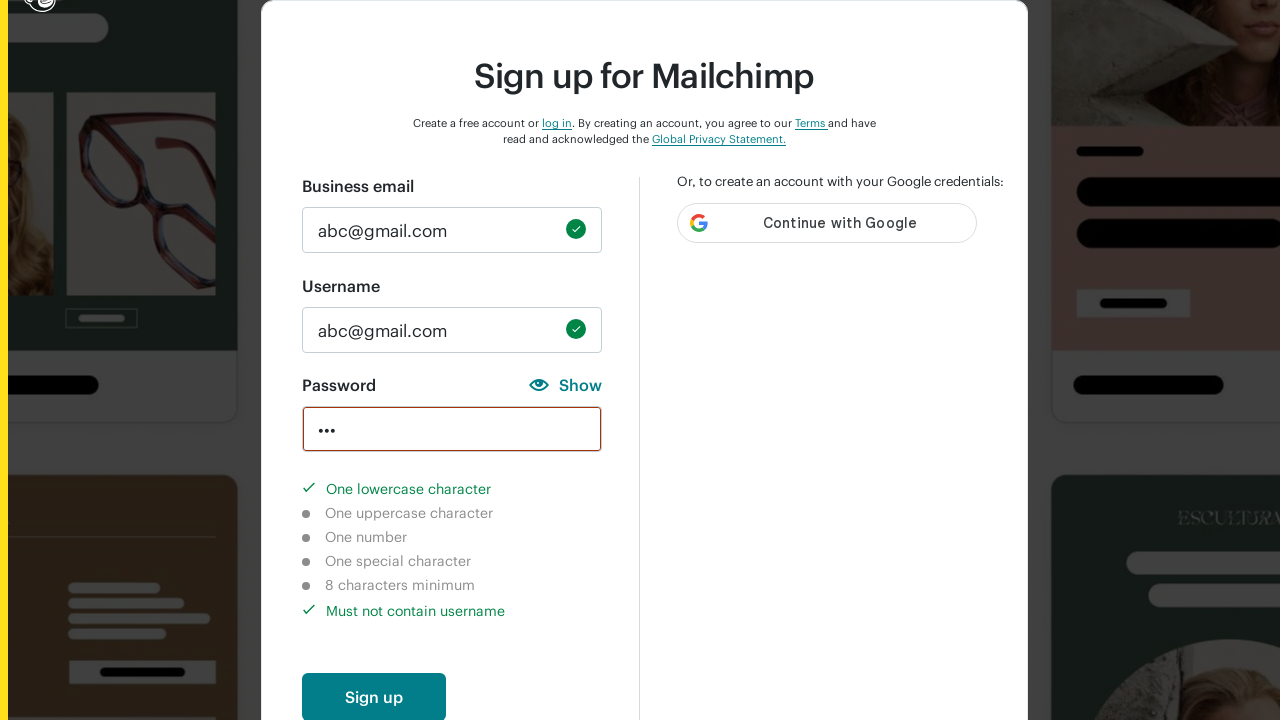

Cleared password field on xpath=//input[@id='new_password']
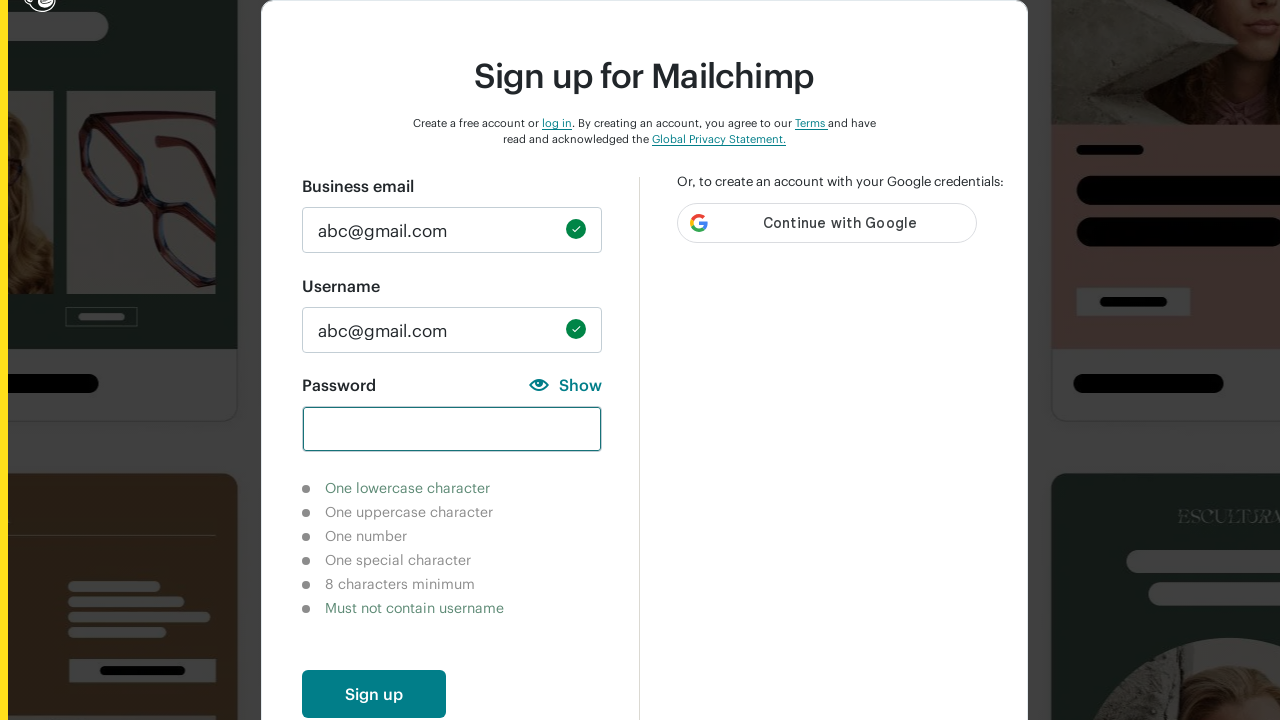

Filled password field with '123456aA@' (valid password with numbers, lowercase, uppercase, and special characters) on xpath=//input[@id='new_password']
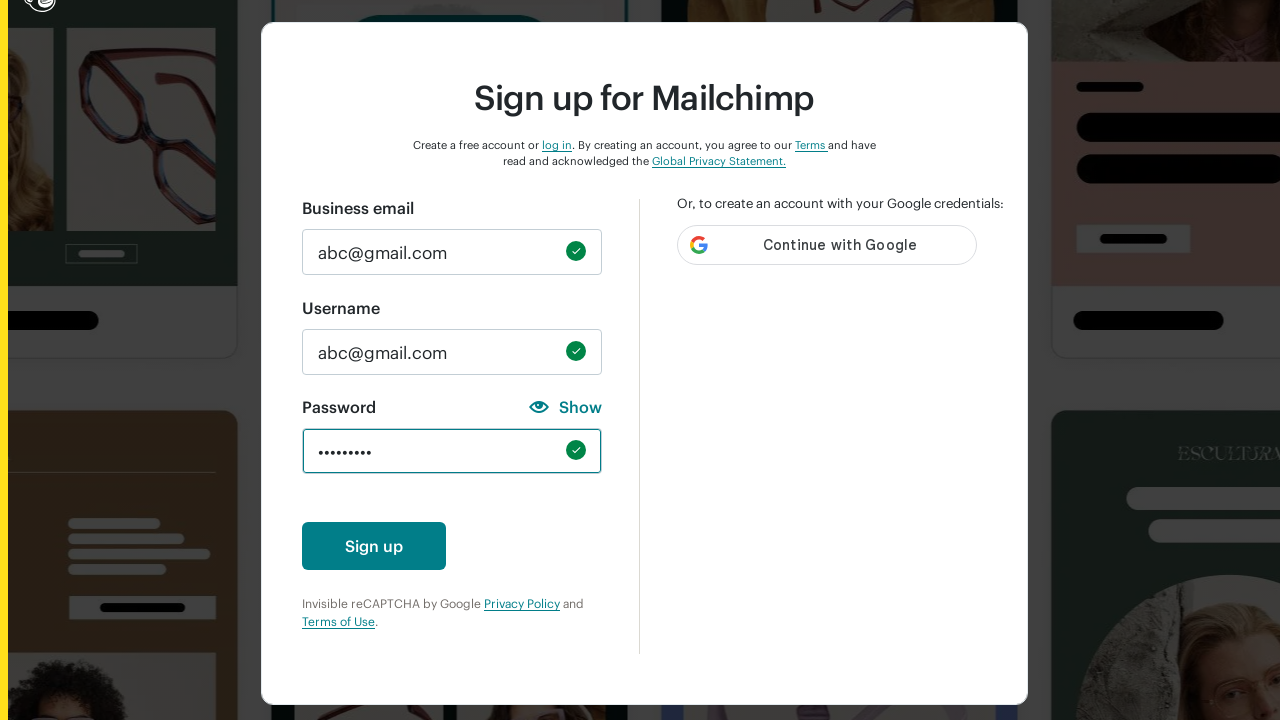

Pressed Tab to trigger password validation for valid password on xpath=//input[@id='new_password']
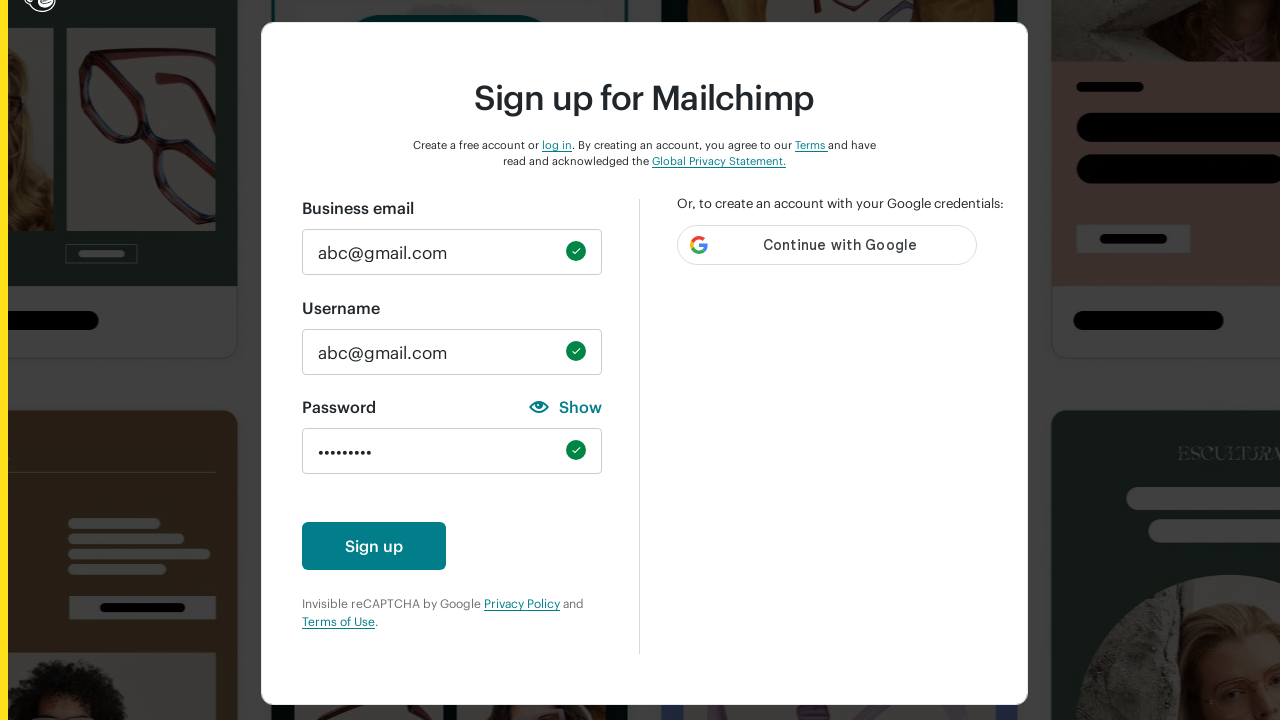

Checked visibility of password helper text hint
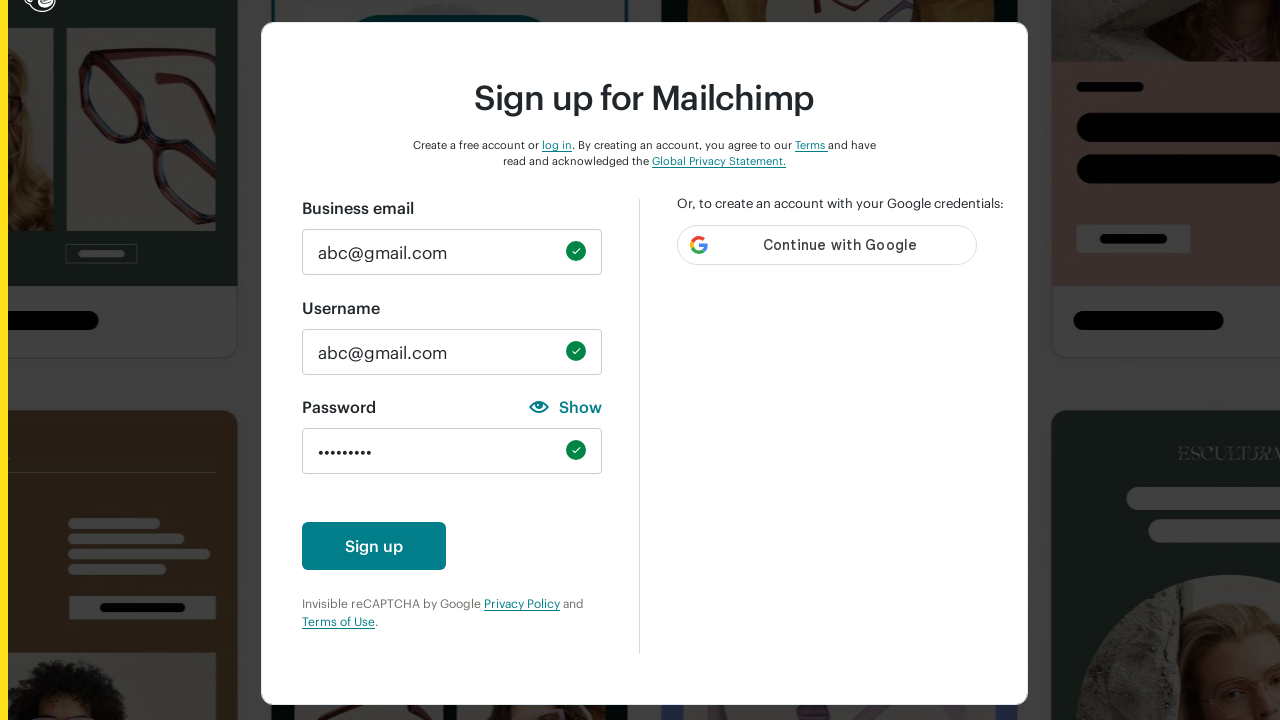

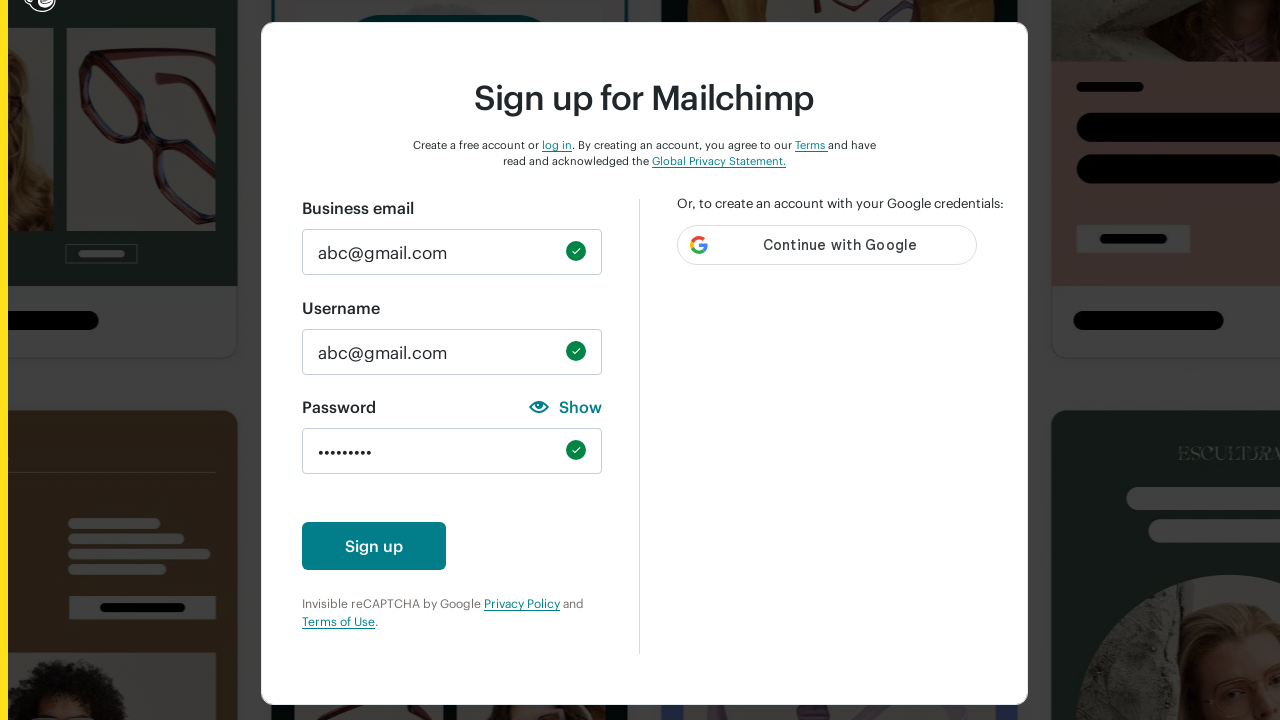